Tests GitHub repository search and navigation by searching for a specific repository, navigating to it, and checking for an issue in the issues tab

Starting URL: https://github.com

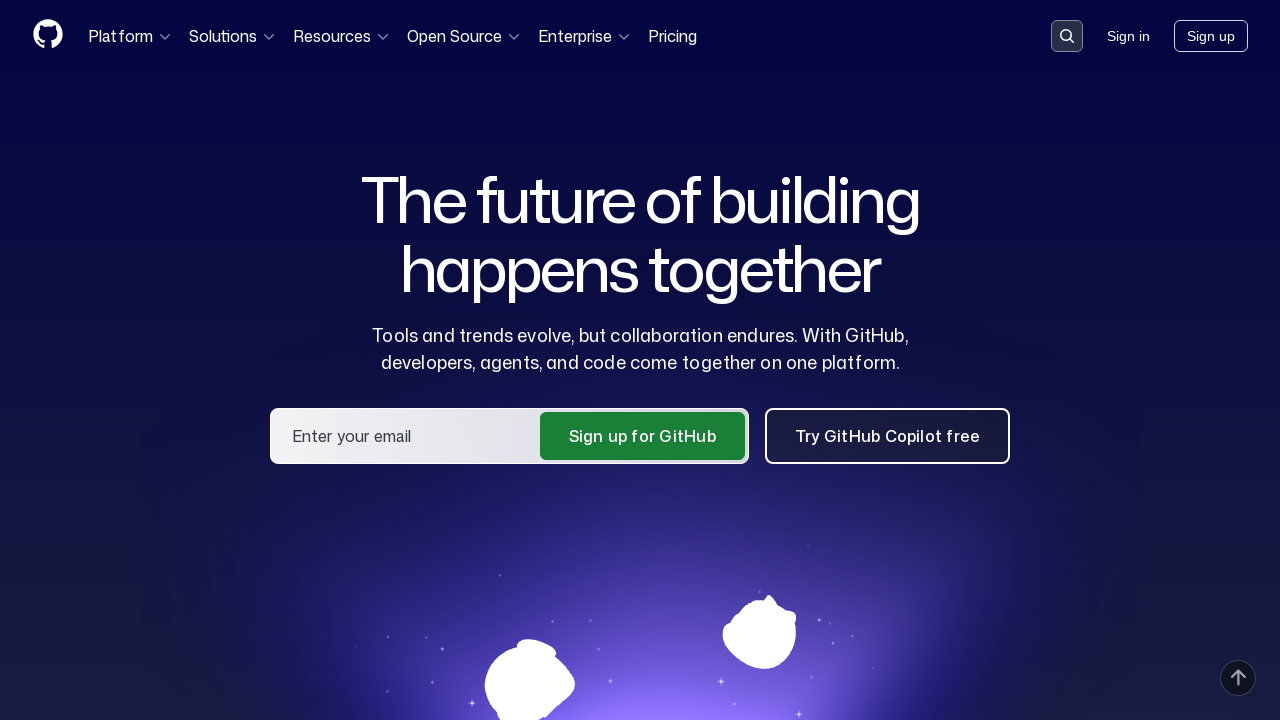

Clicked on search input field at (1067, 36) on .search-input
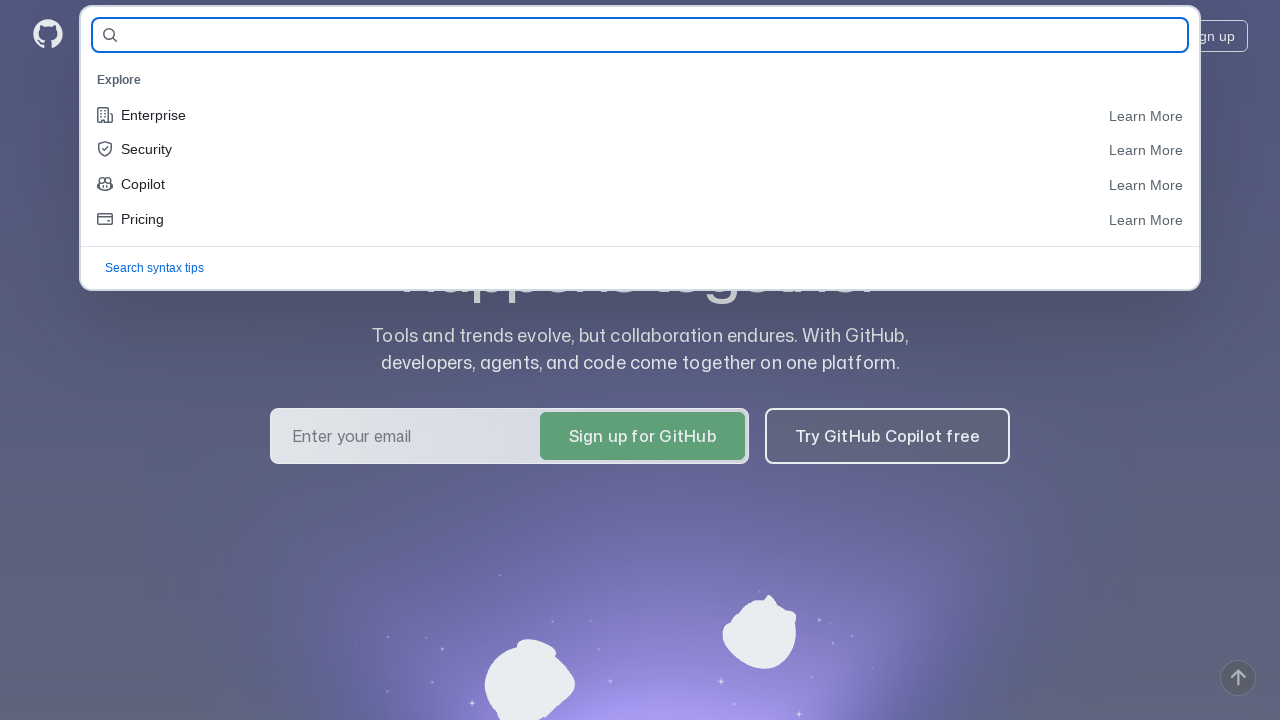

Entered repository name 'Jaliz9087/AllureNHWRepo' in search field on #query-builder-test
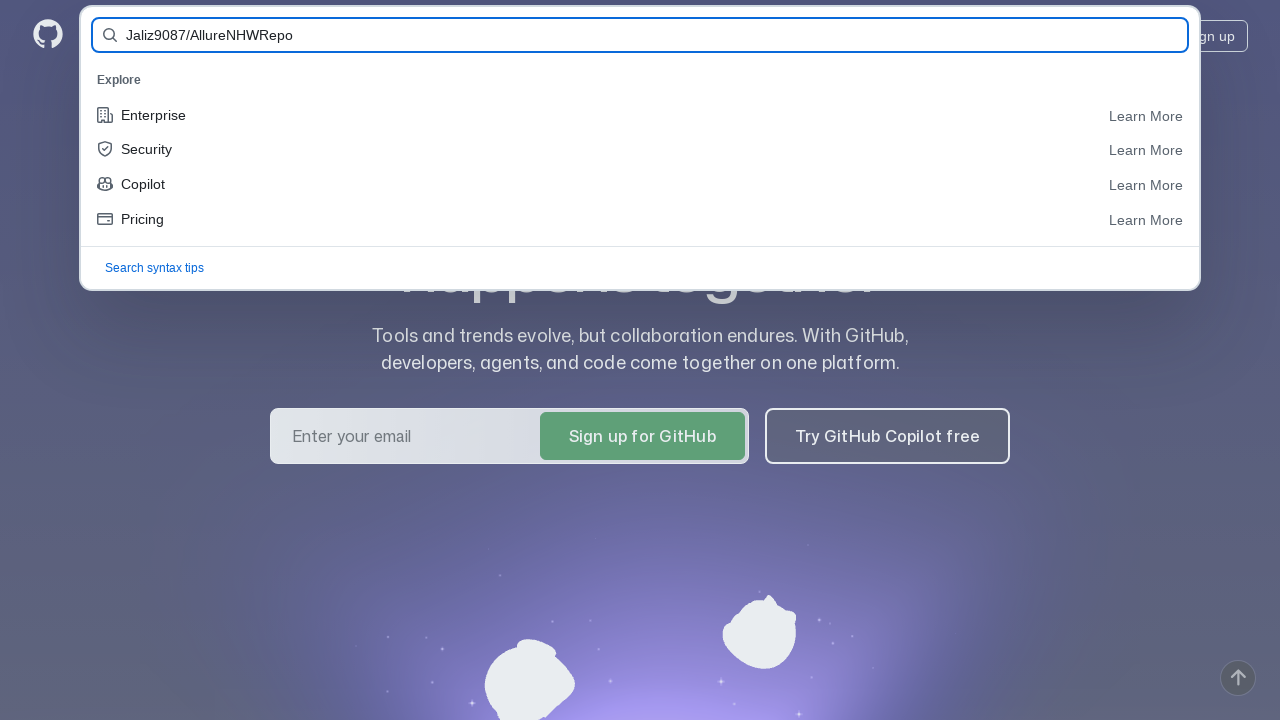

Submitted search form by pressing Enter on #query-builder-test
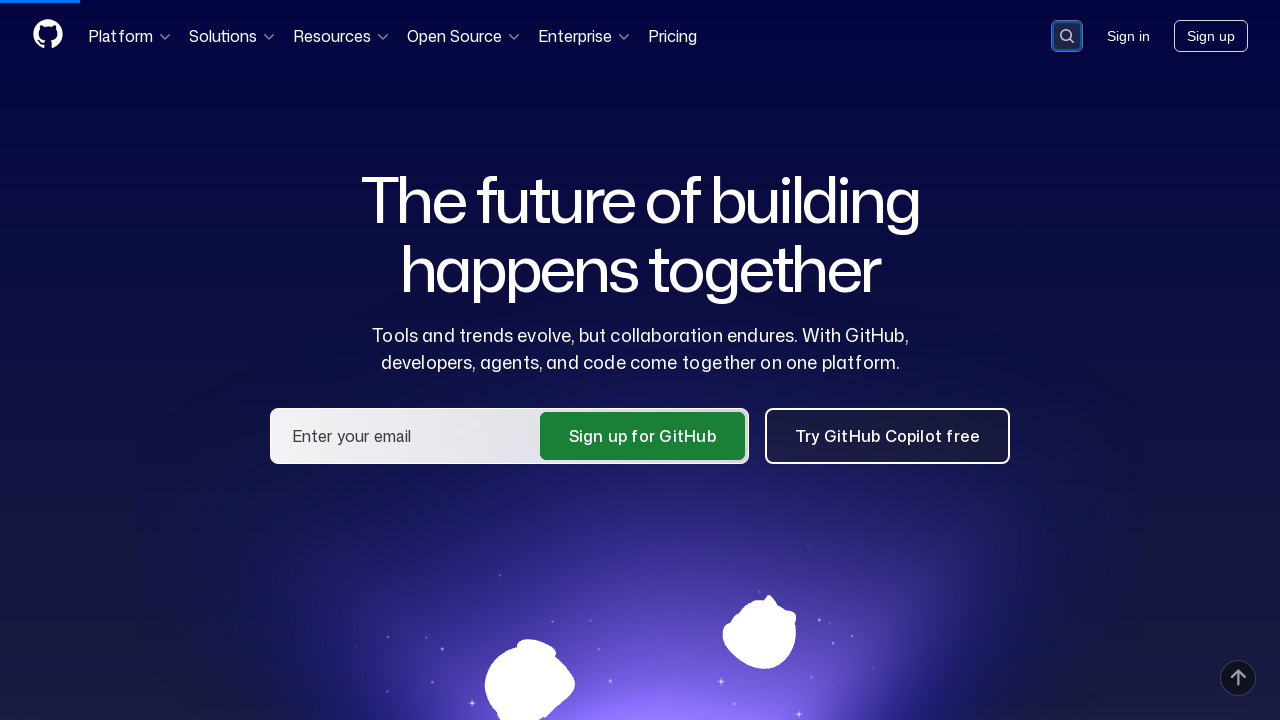

Clicked on repository link 'Jaliz9087/AllureNHWRepo' in search results at (468, 161) on a:has-text('Jaliz9087/AllureNHWRepo')
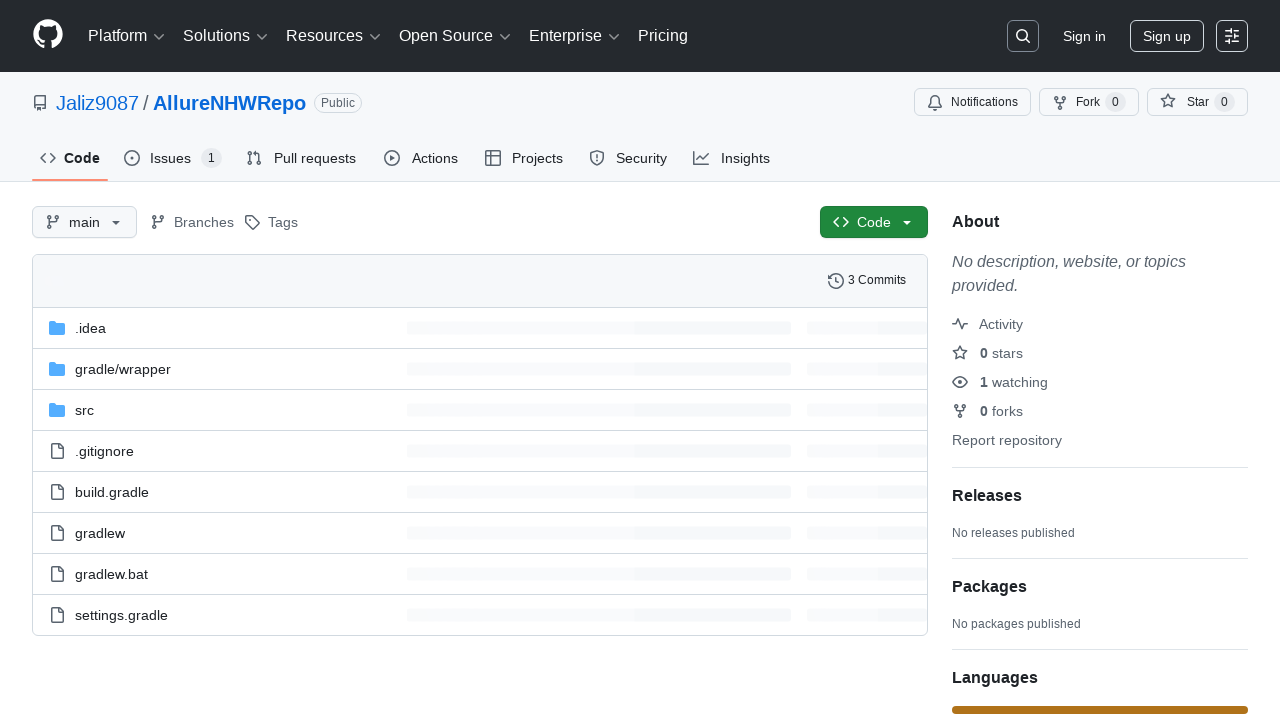

Clicked on issues tab at (173, 158) on #issues-tab
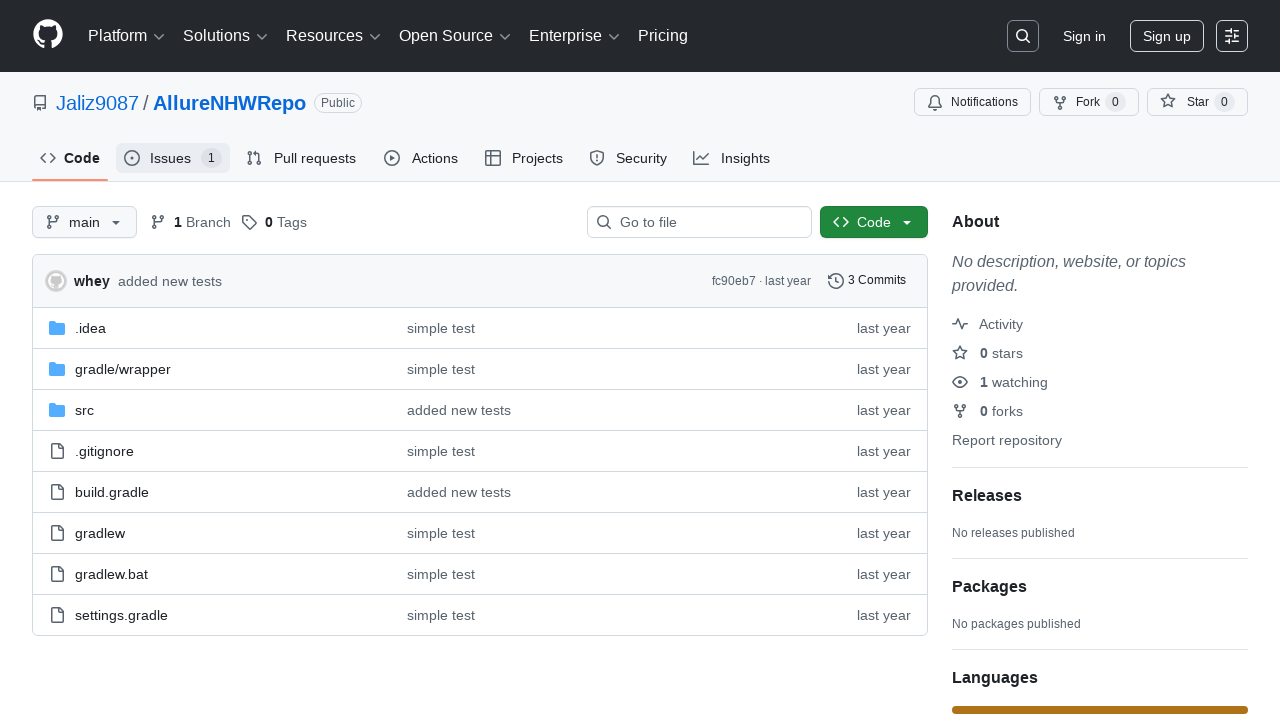

Verified issue 'ForTestIssue' exists in issues tab
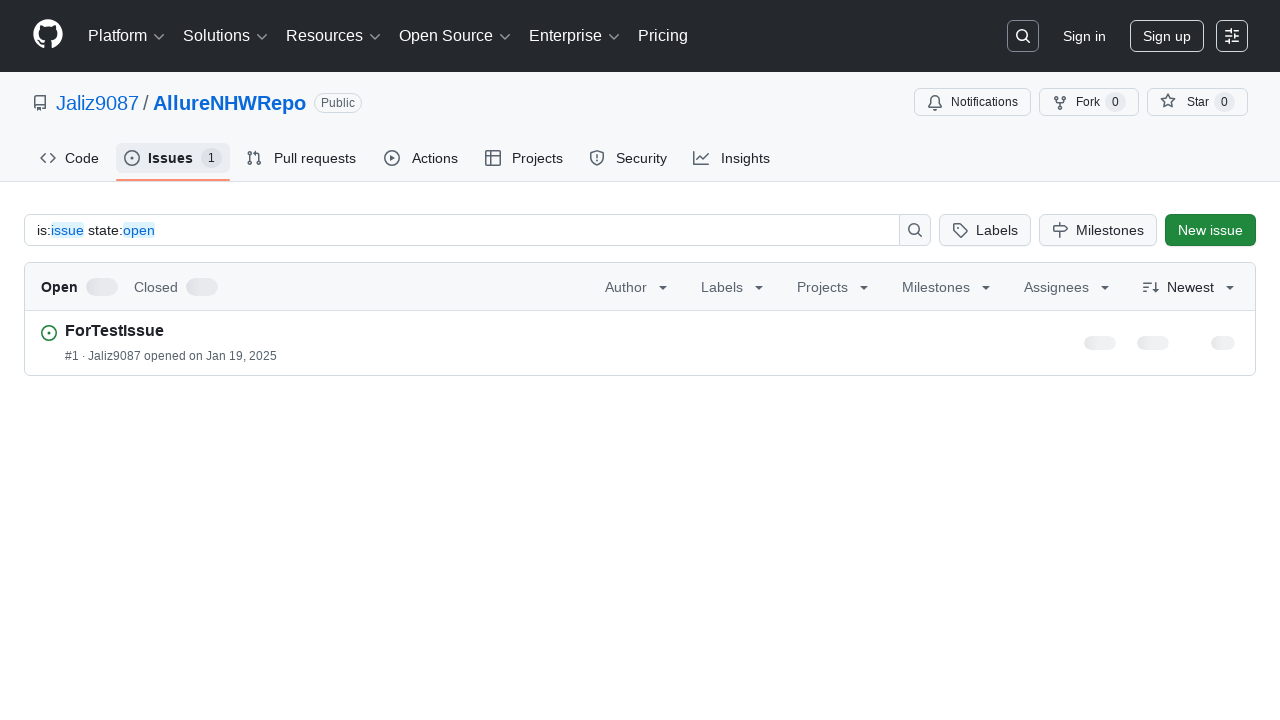

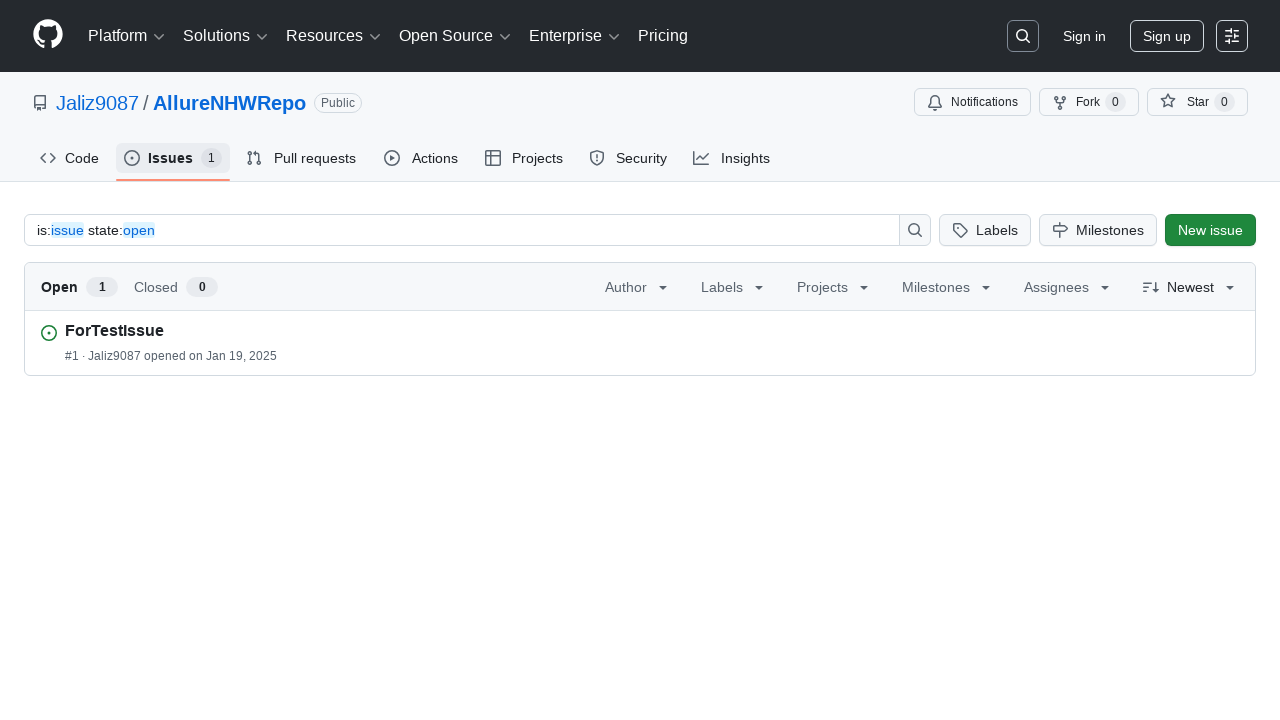